Tests autosuggest dropdown functionality by typing a partial search term and selecting a matching option from the suggestions list

Starting URL: https://rahulshettyacademy.com/dropdownsPractise/

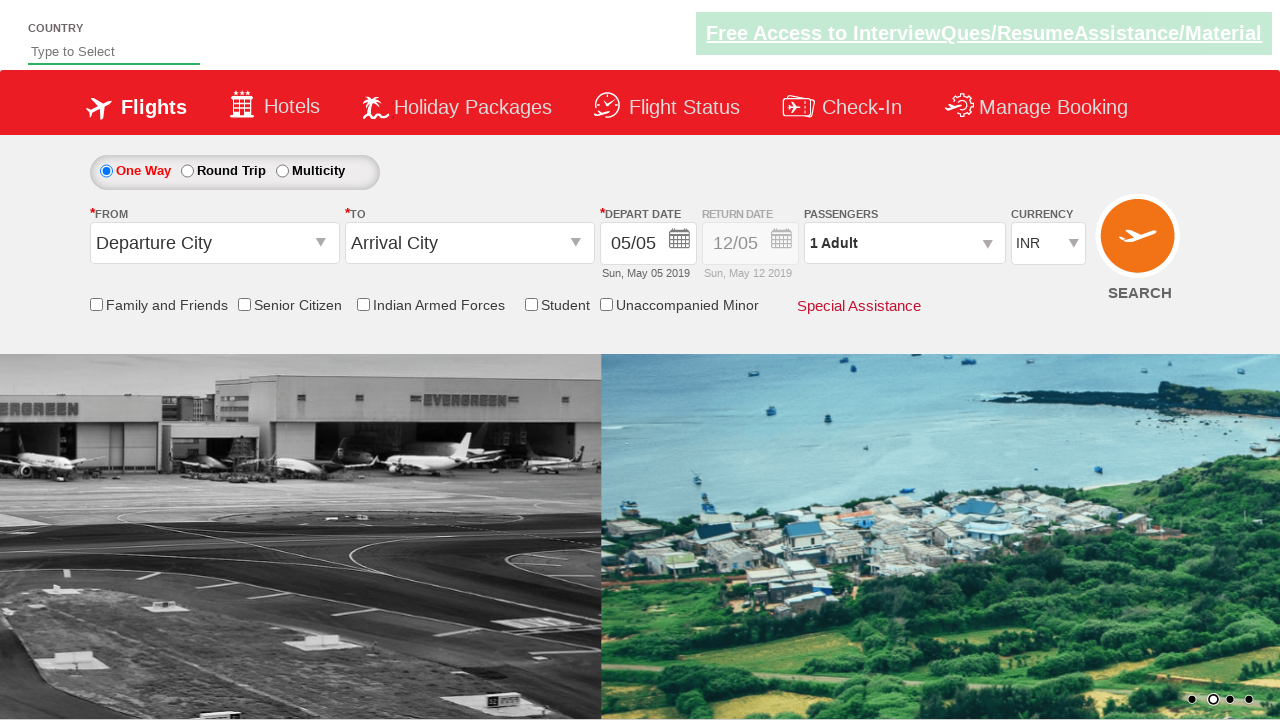

Typed 'ind' in autosuggest field to trigger dropdown on #autosuggest
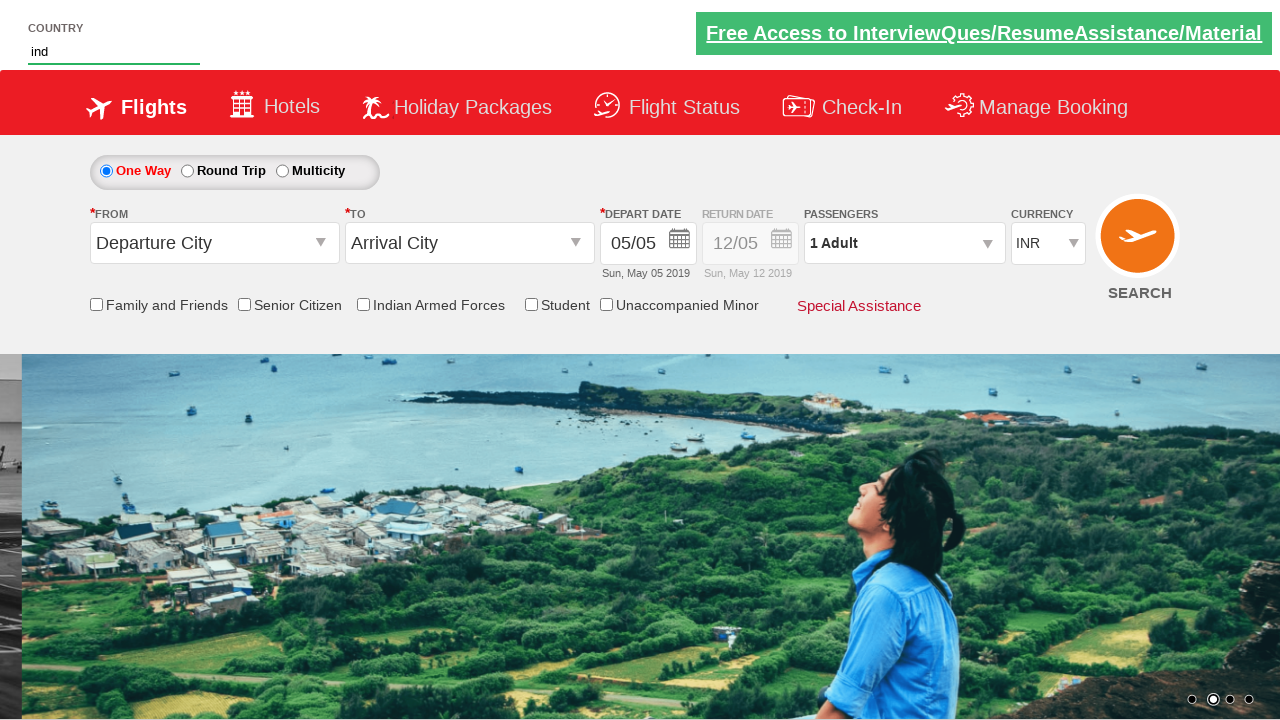

Autosuggest dropdown appeared with matching suggestions
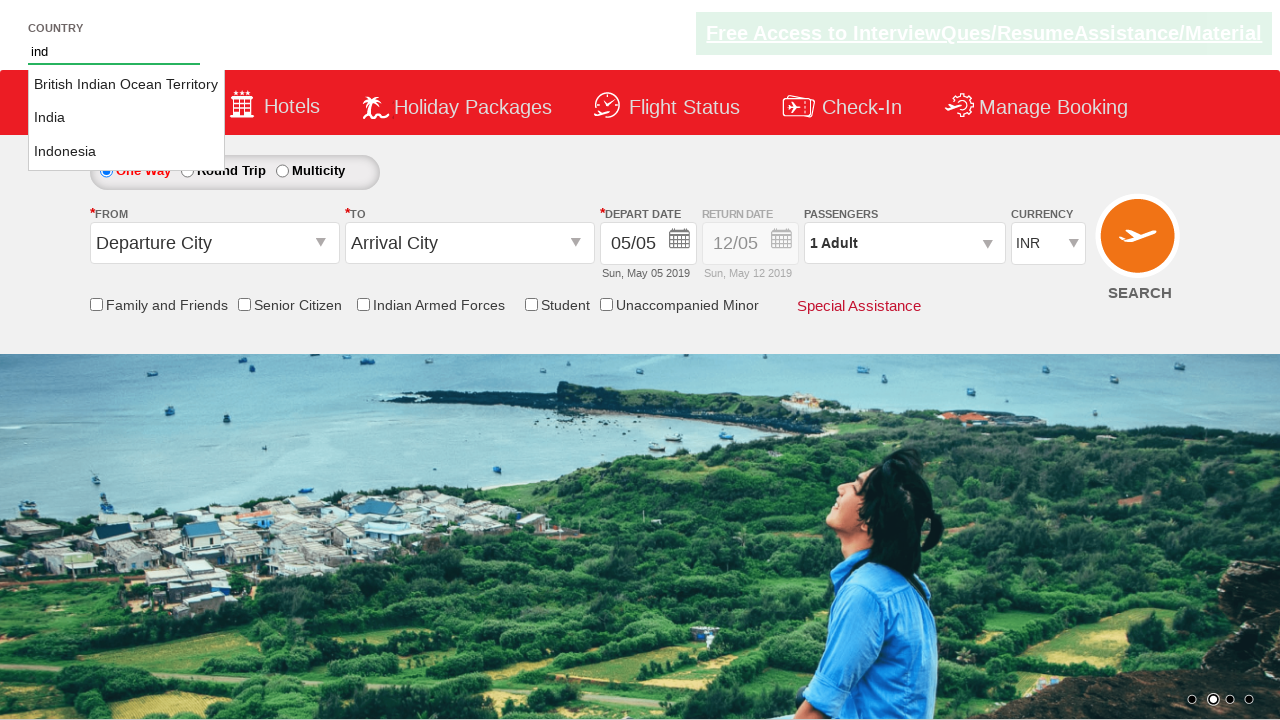

Retrieved all available suggestion options from dropdown
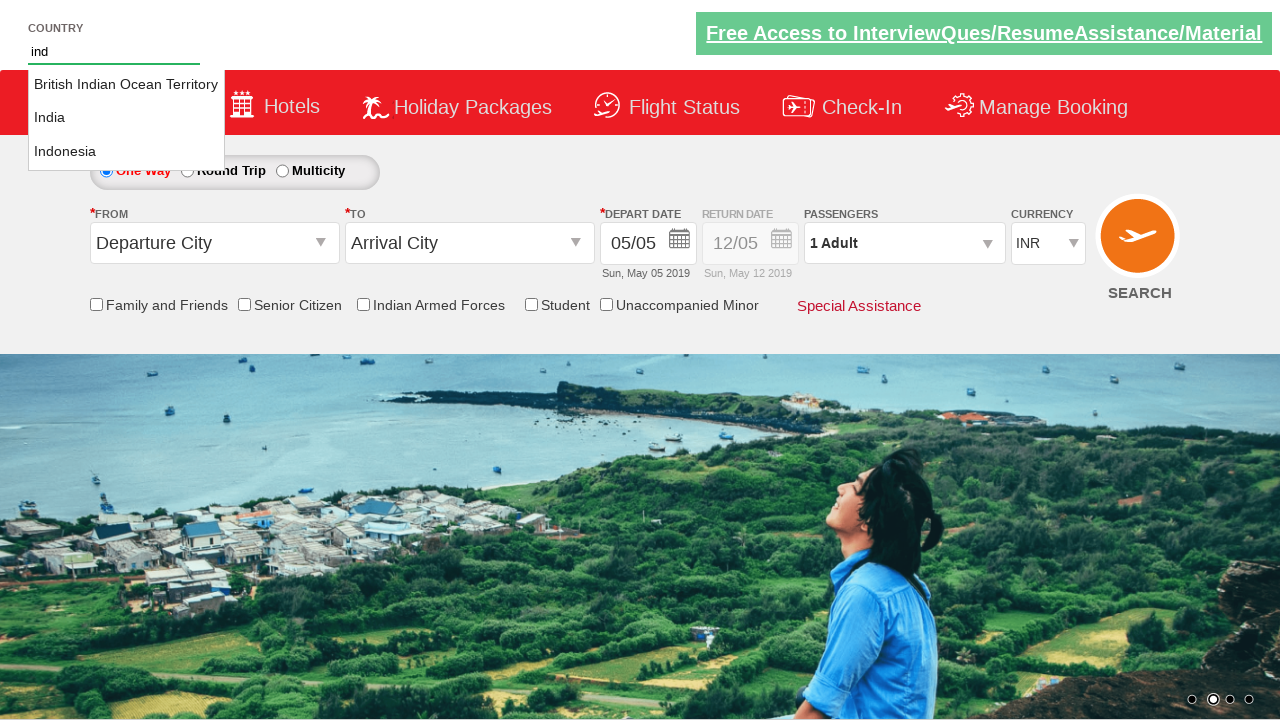

Selected 'India' from autosuggest dropdown at (126, 118) on li.ui-menu-item a >> nth=1
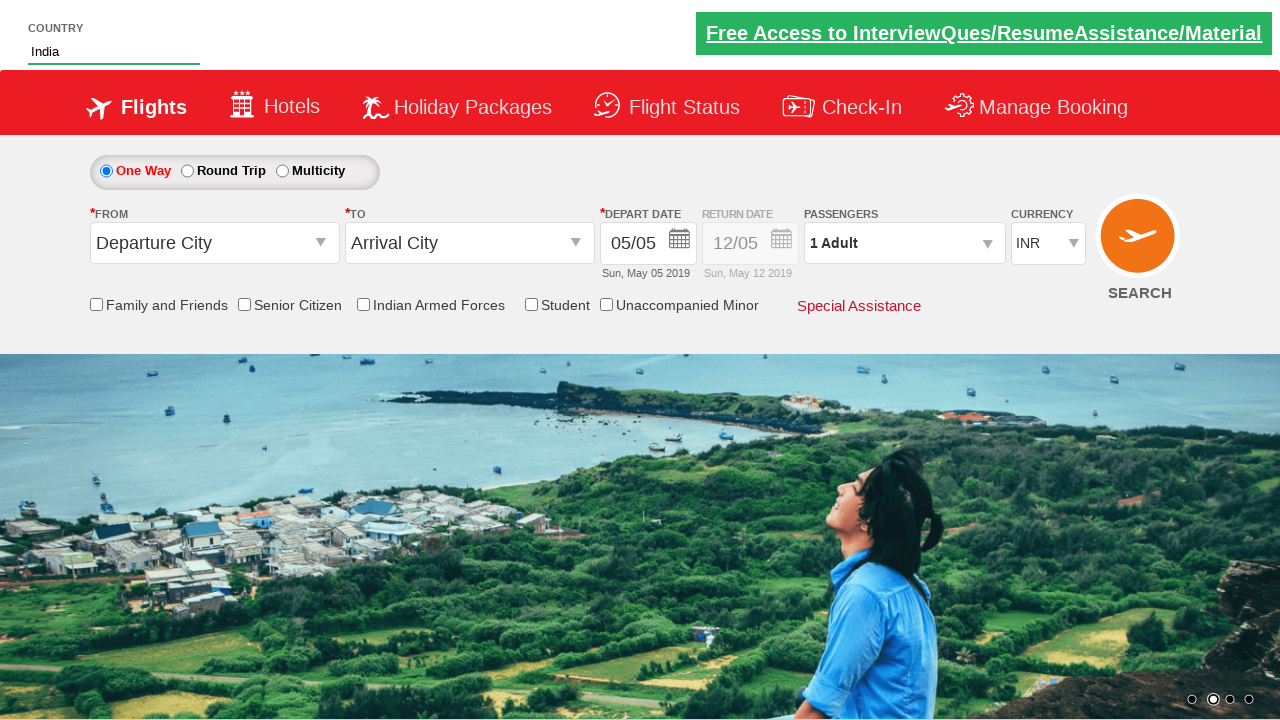

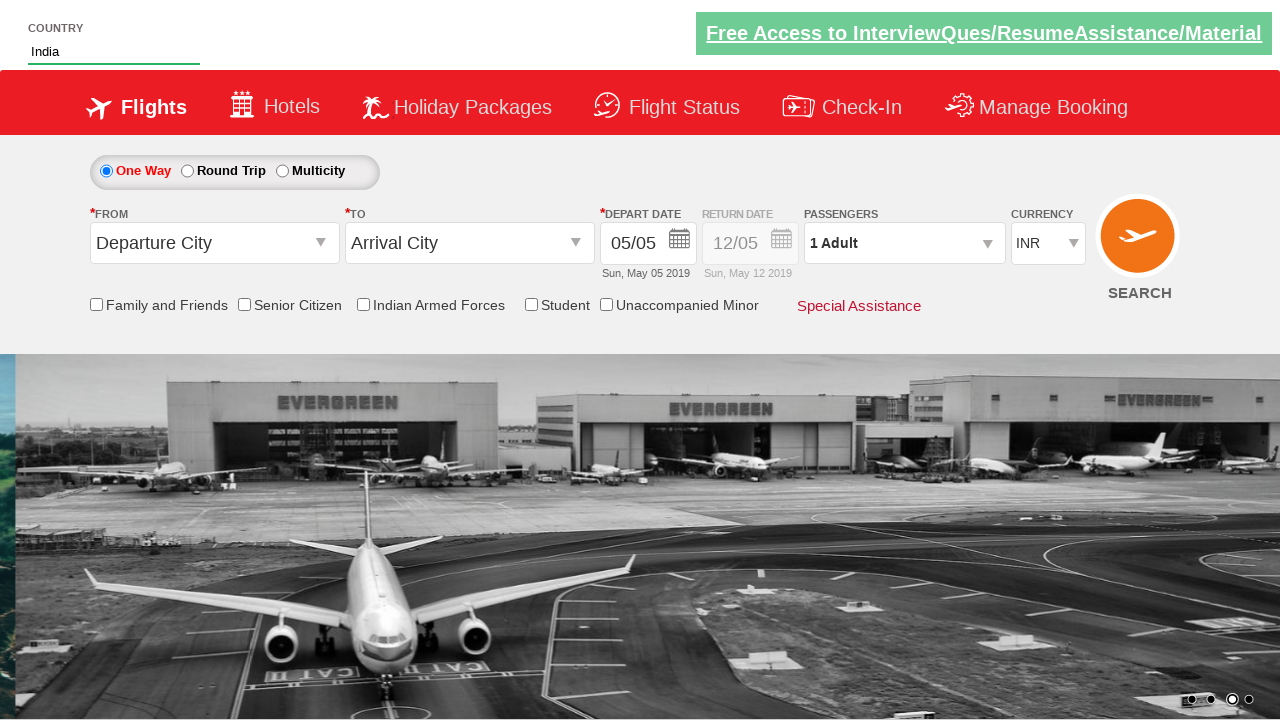